Clicks on Demo menu item and verifies that specific feature toggles are enabled or disabled by default

Starting URL: https://demo.playwright.dev/svgomg

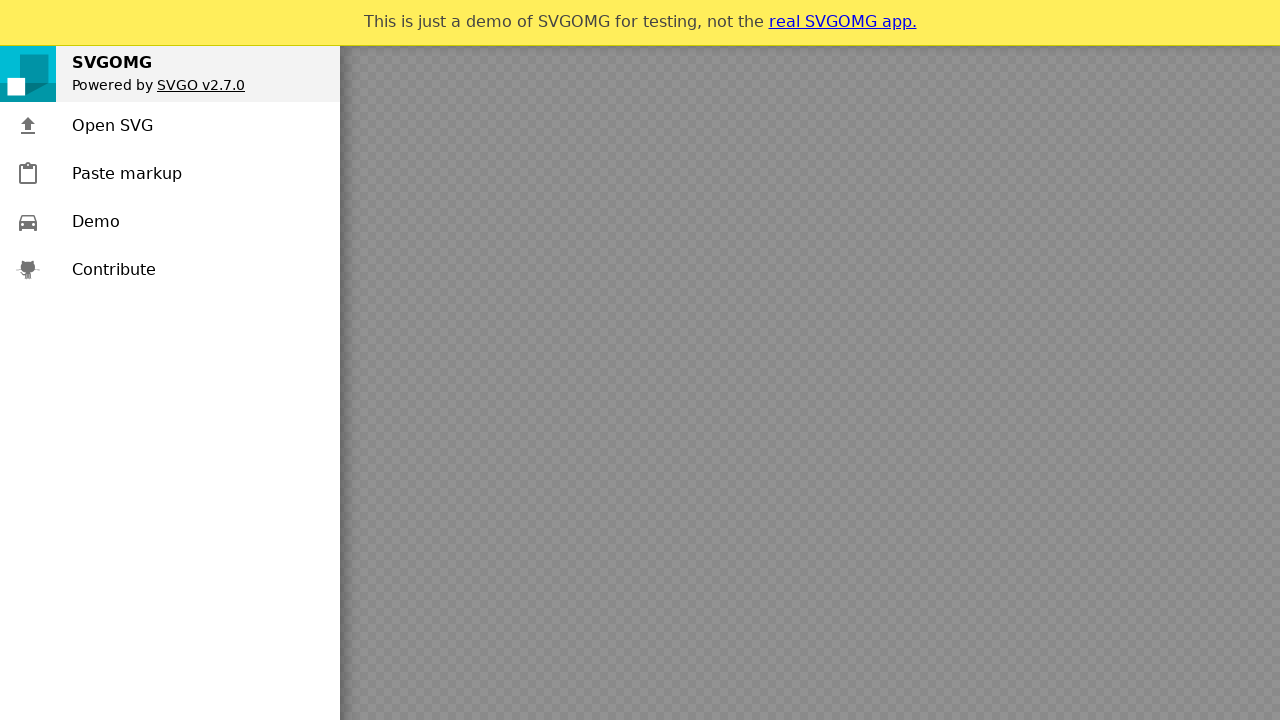

Clicked on Demo menu item at (96, 222) on .menu-item >> text=Demo
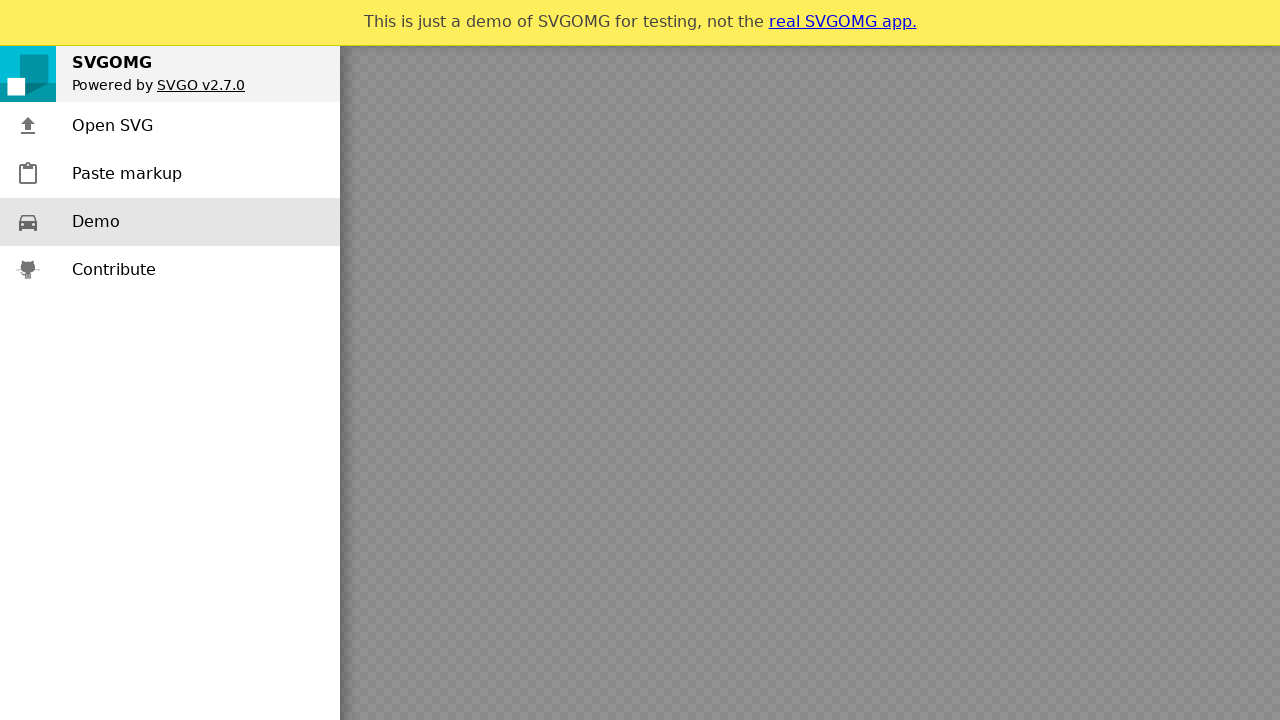

Verified that 'Clean up attribute whitespace' toggle is enabled
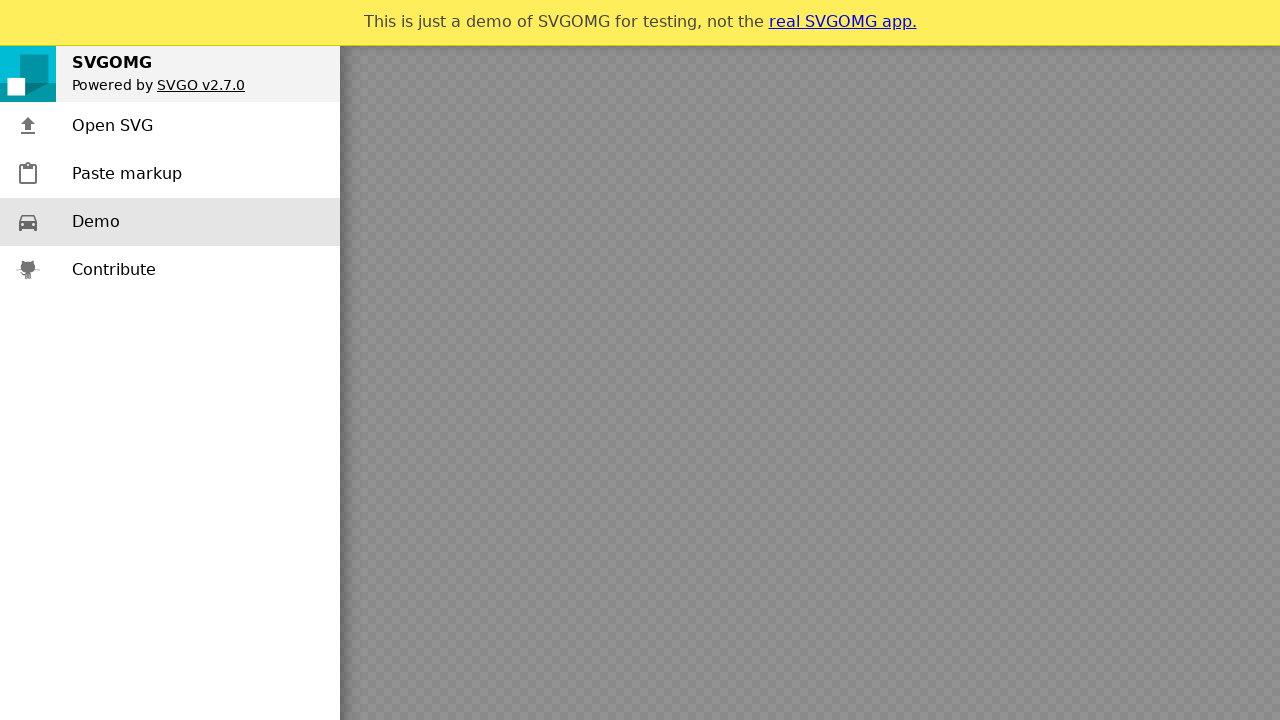

Verified that 'Clean up IDs' toggle is enabled
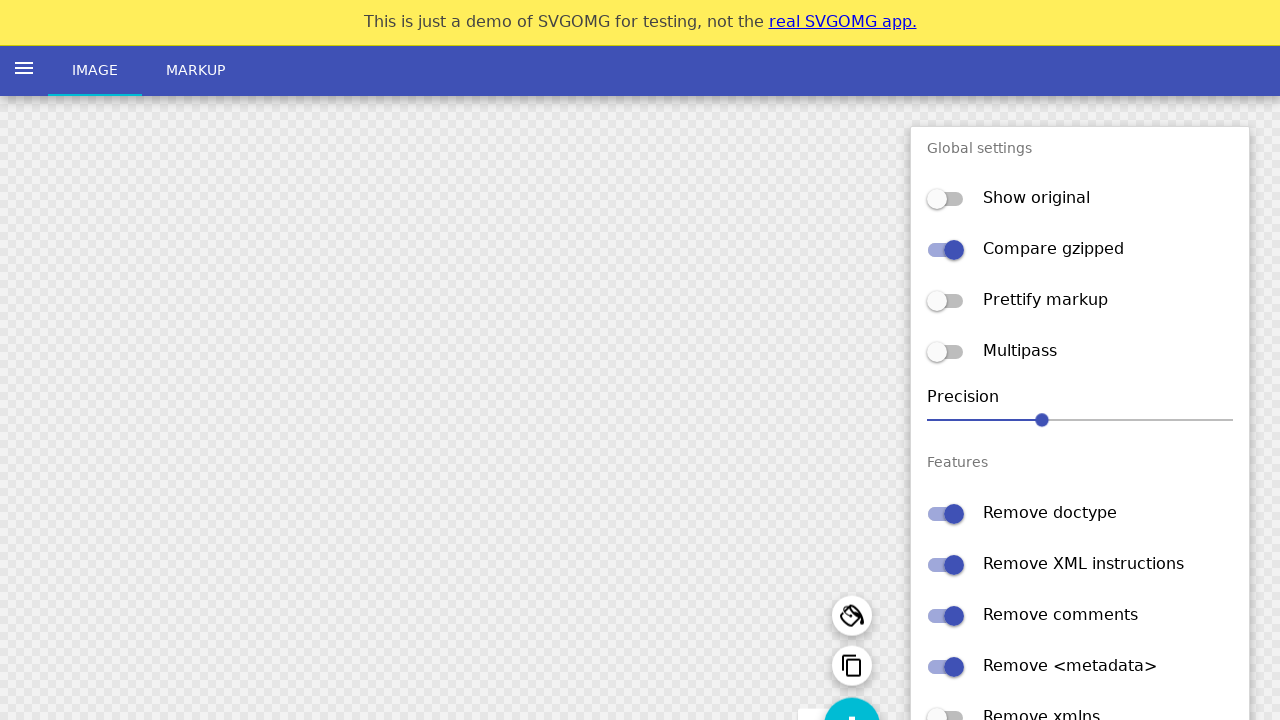

Verified that 'Collapse useless groups' toggle is enabled
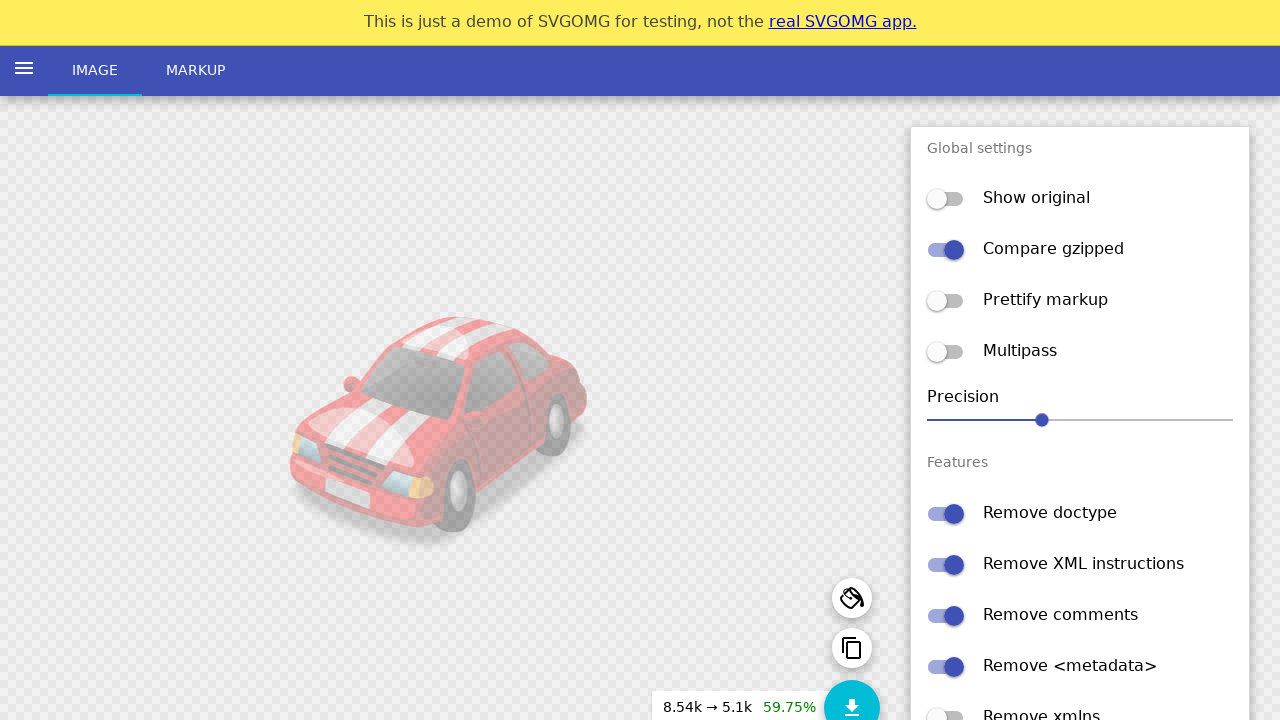

Verified that 'Convert non-eccentric <ellipse> to <circle>' toggle is enabled
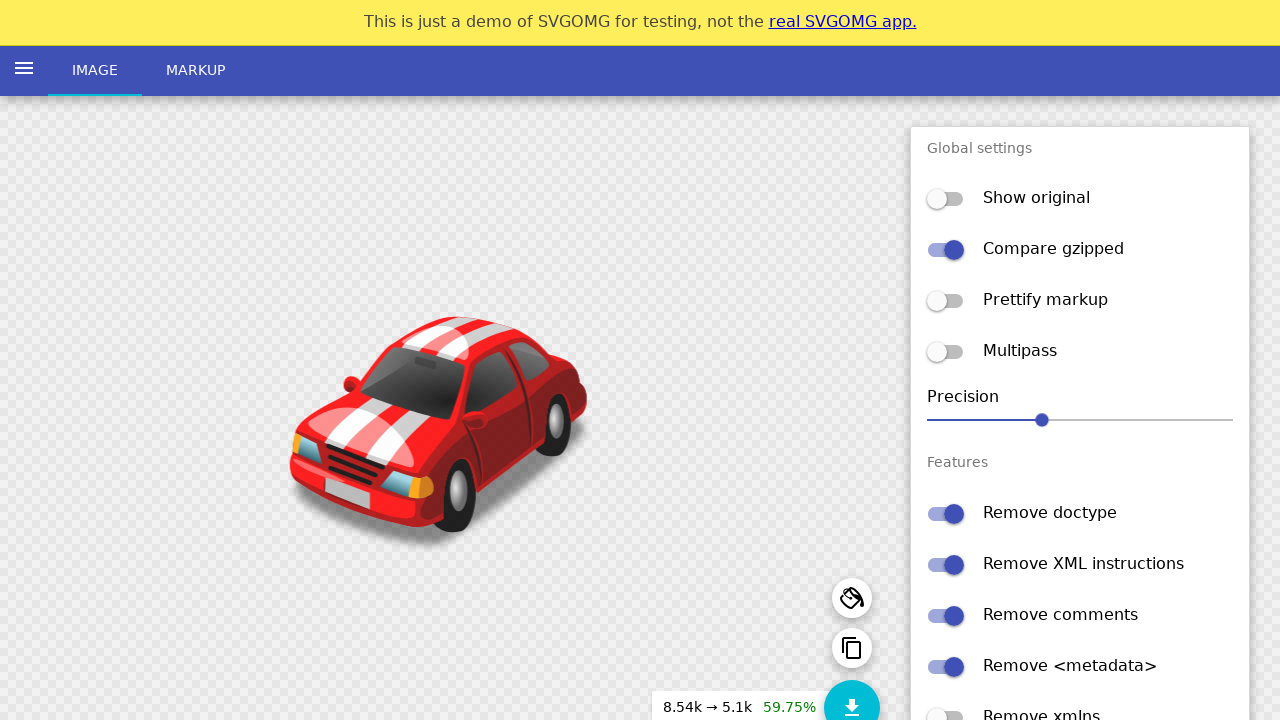

Verified that 'Inline styles' toggle is enabled
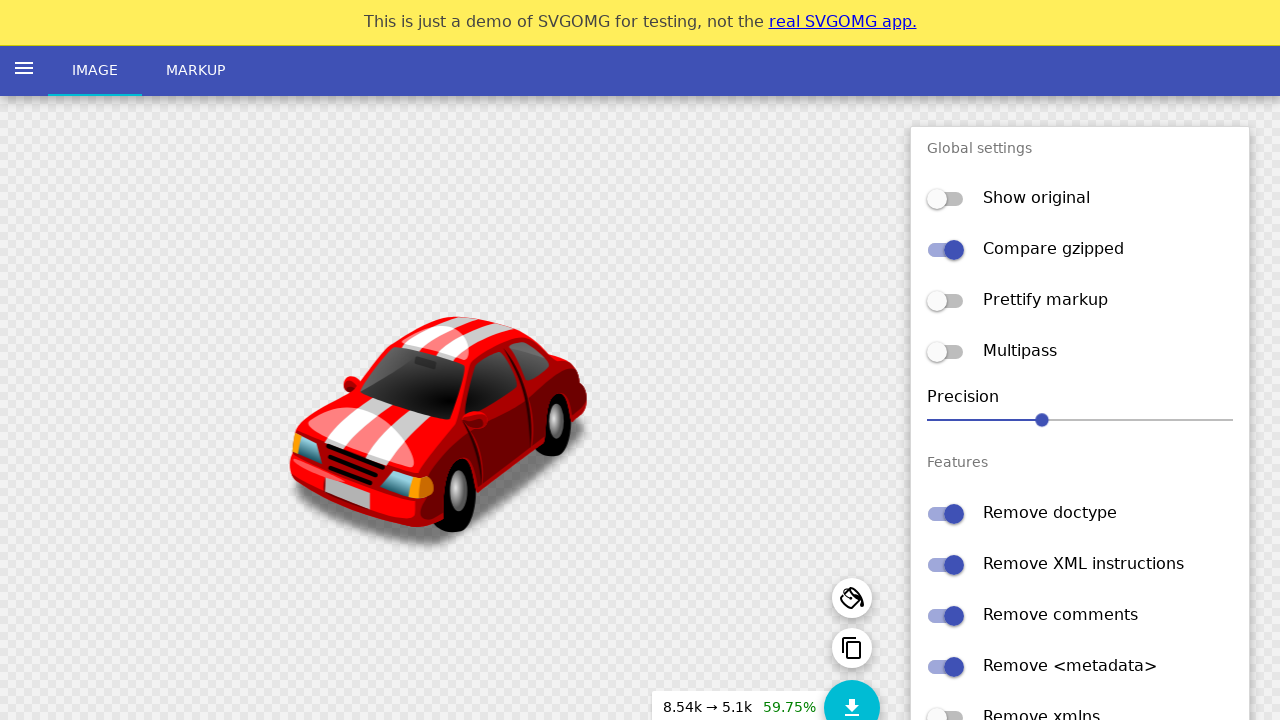

Verified that 'Prefer viewBox to width/height' toggle is disabled
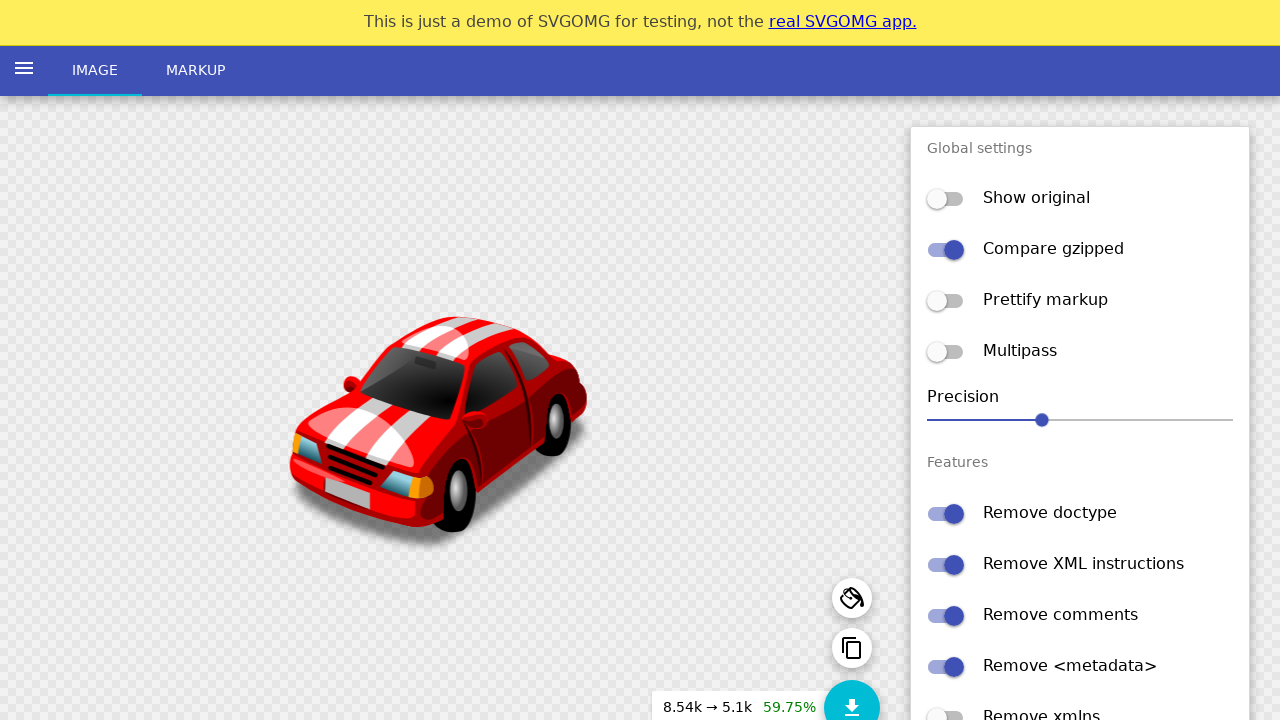

Verified that 'Remove raster images' toggle is disabled
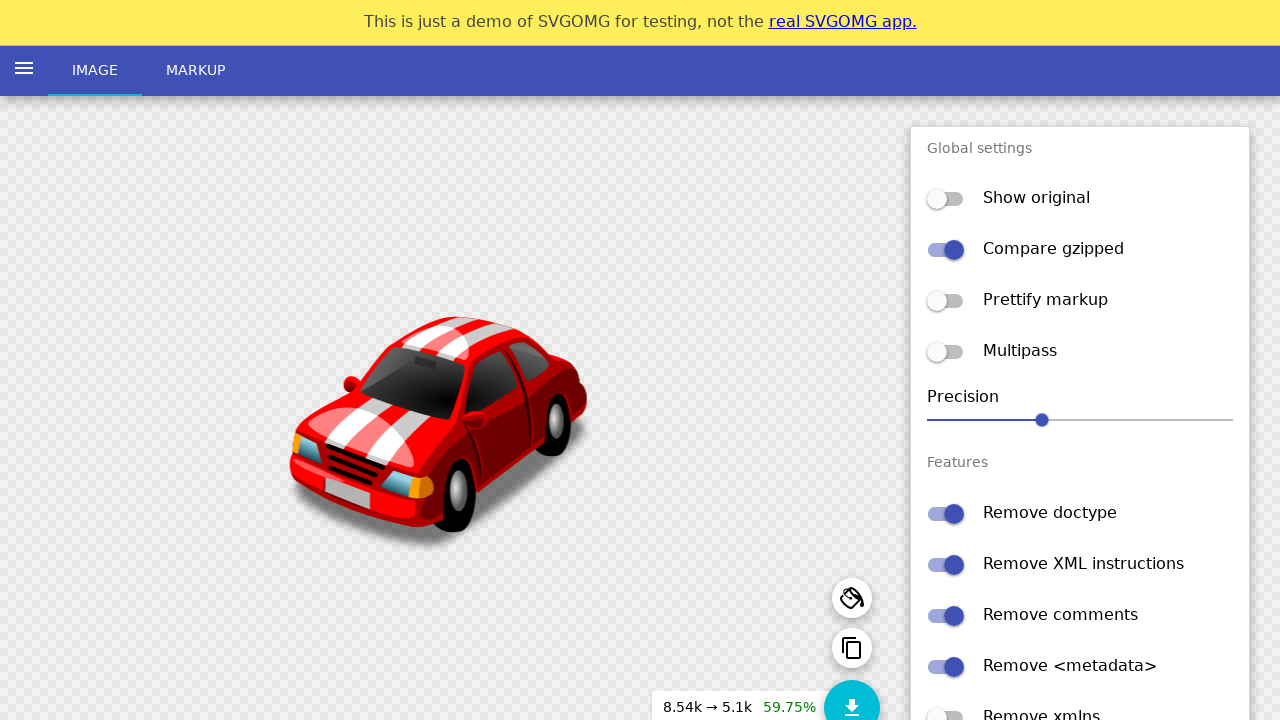

Verified that 'Remove script elements' toggle is disabled
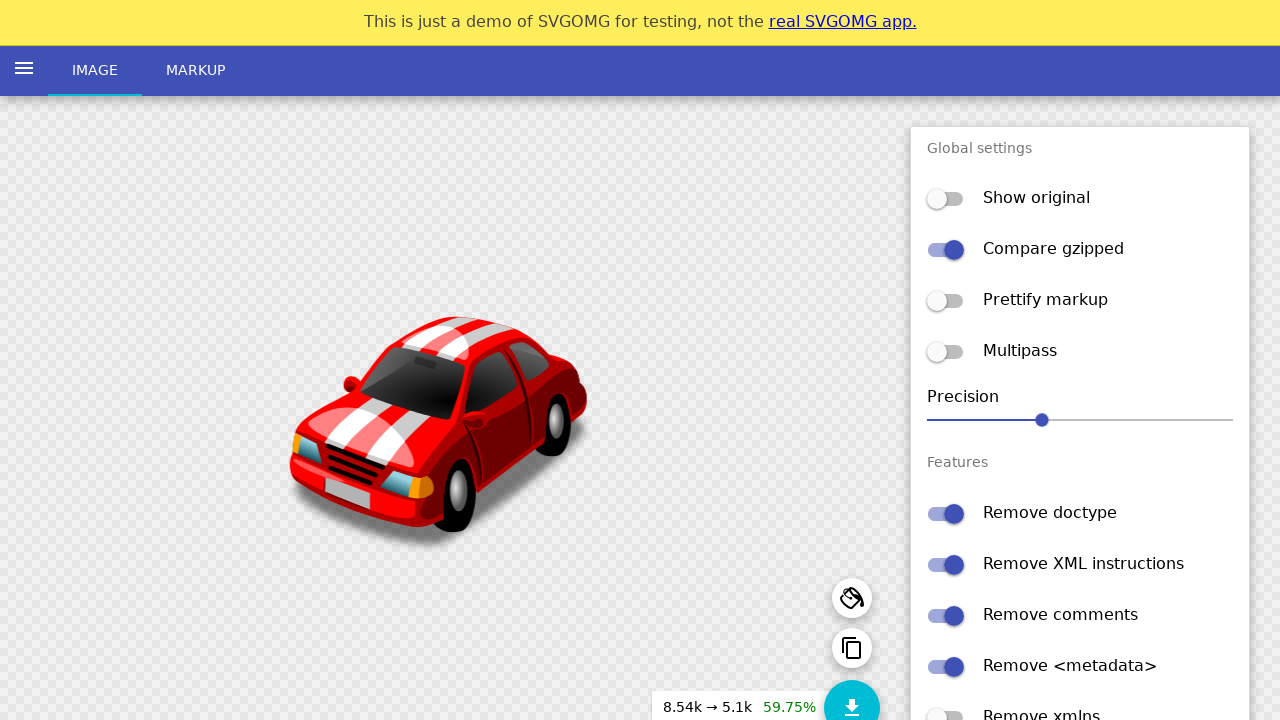

Verified that 'Remove style elements' toggle is disabled
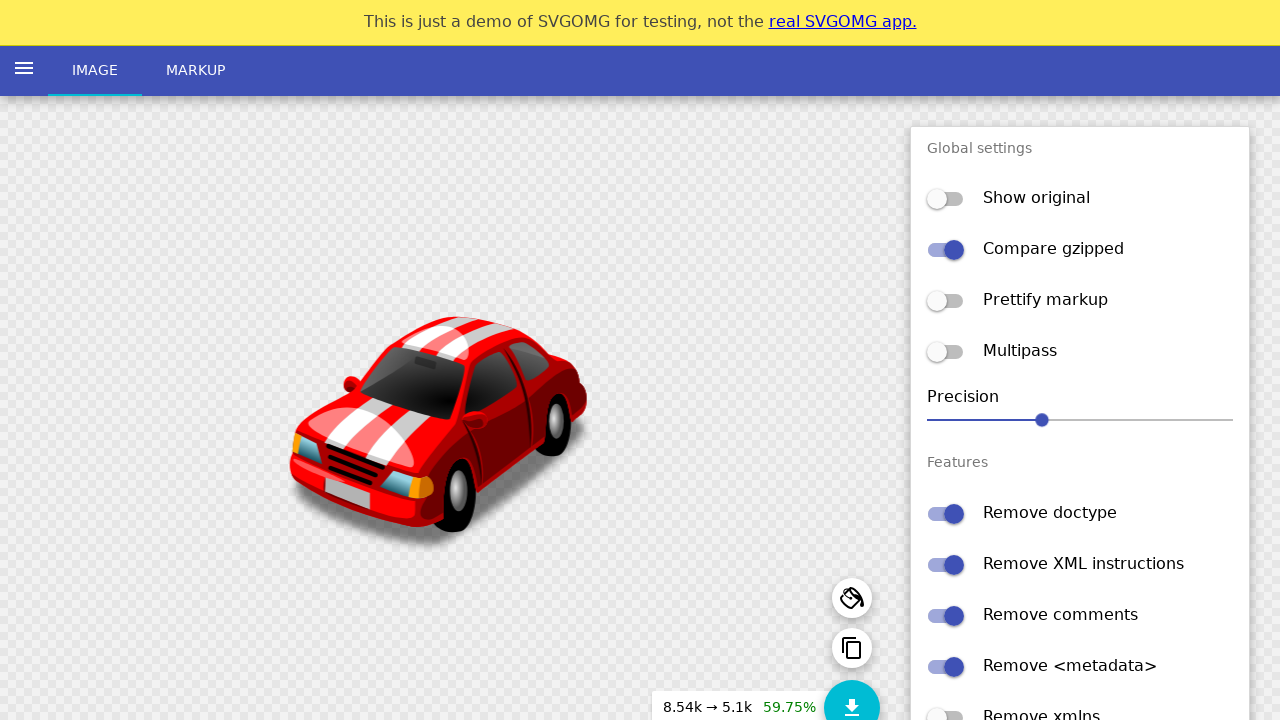

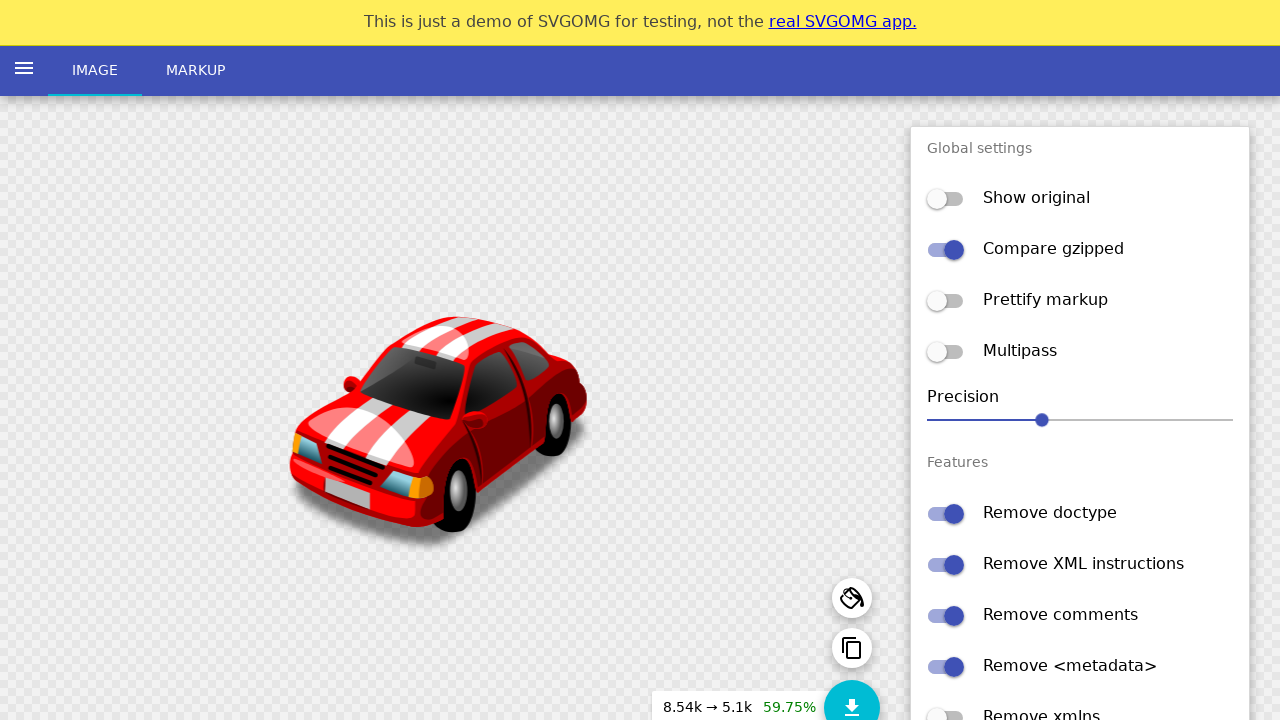